Navigates to BlazeDemo website, clicks on the Destination of the Week link, and verifies that the destination page loads correctly

Starting URL: https://www.blazedemo.com/

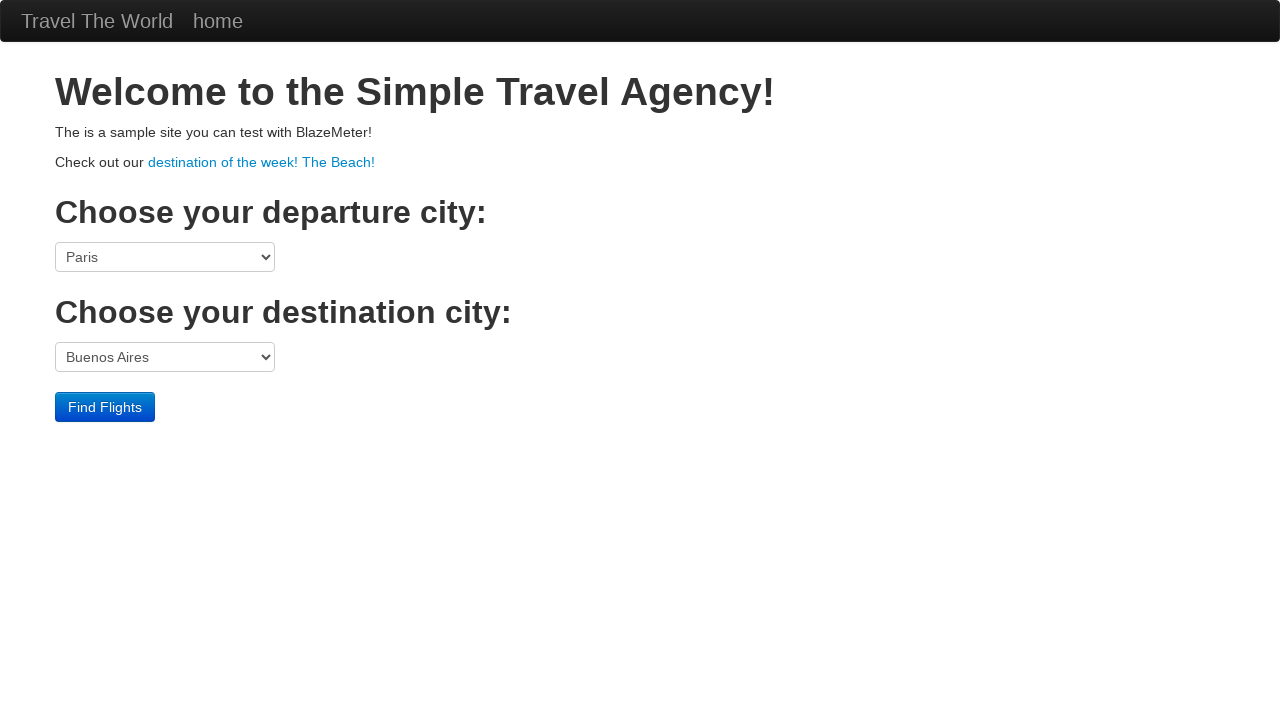

Clicked on the Destination of the Week link at (262, 162) on xpath=/html/body/div[2]/div/p[2]/a
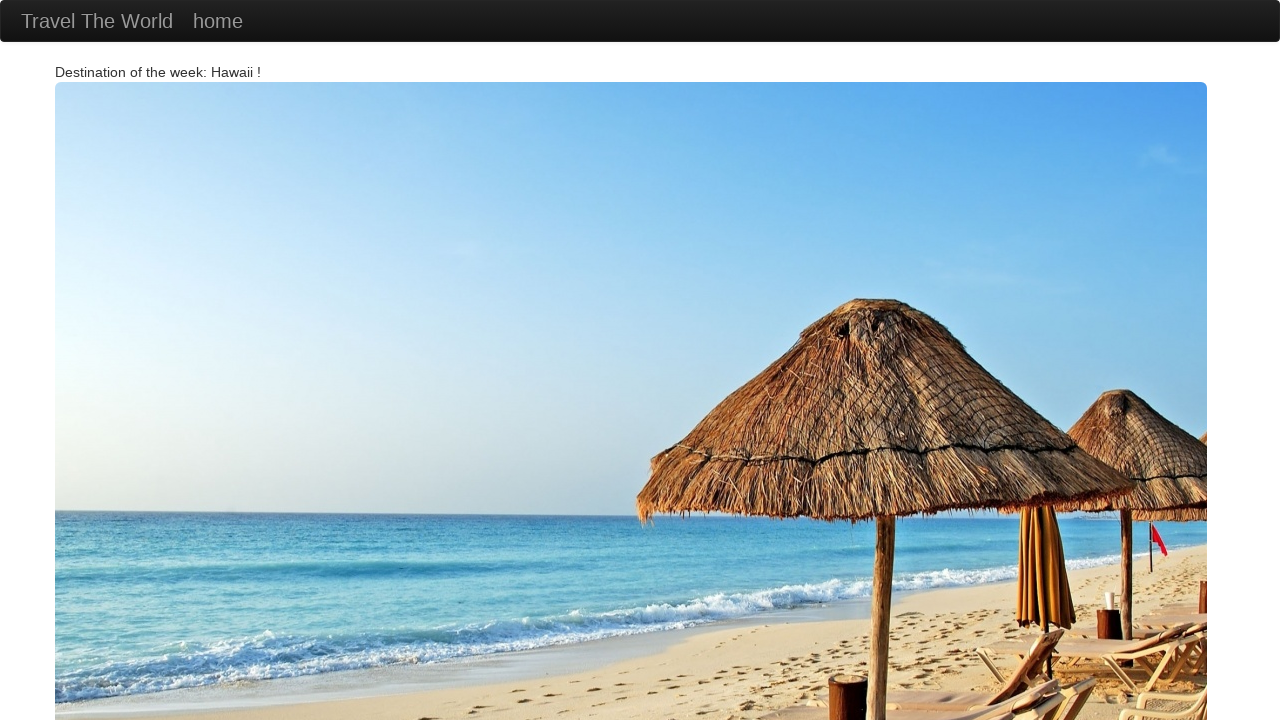

Waited for destination page header to load
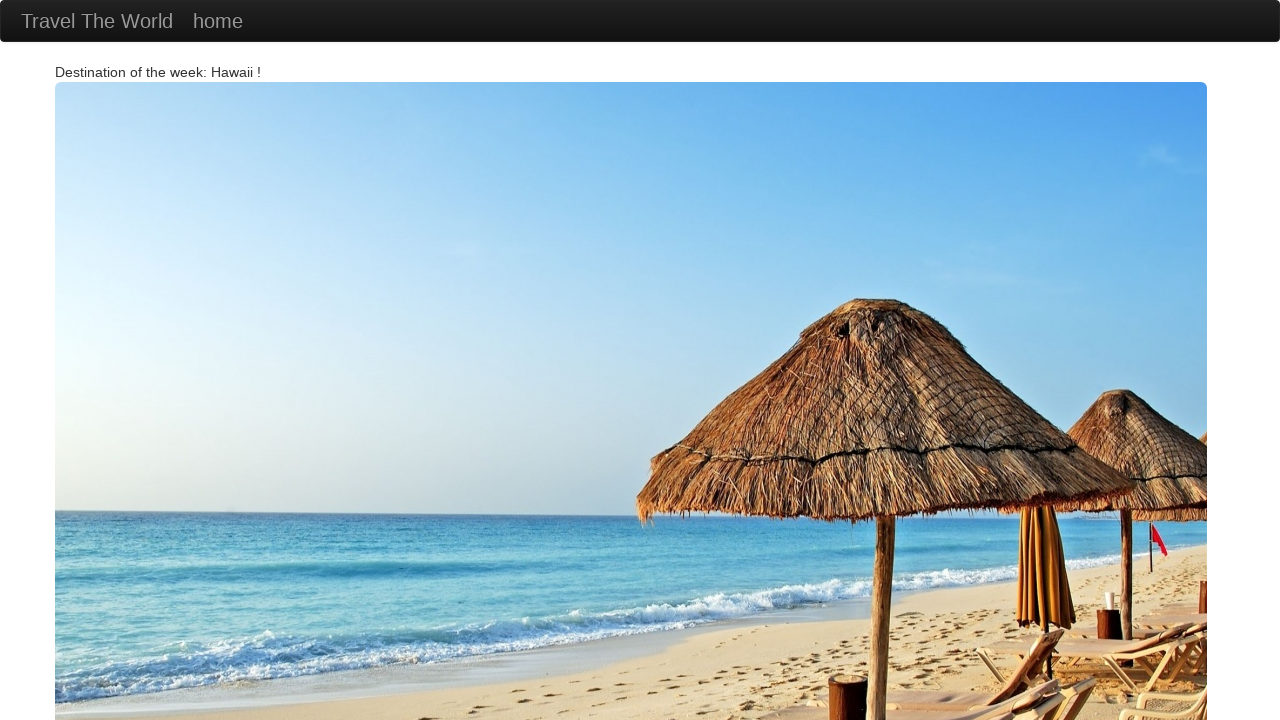

Verified 'Destination of the week:' text is present on the page
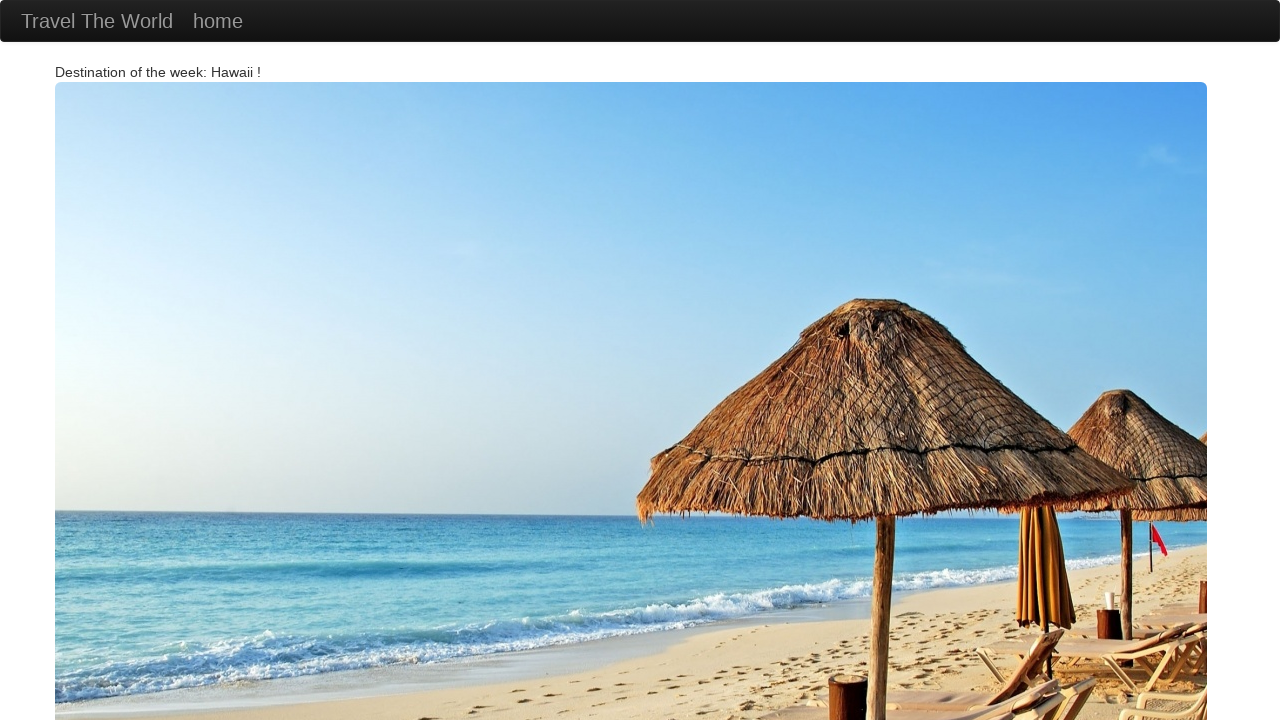

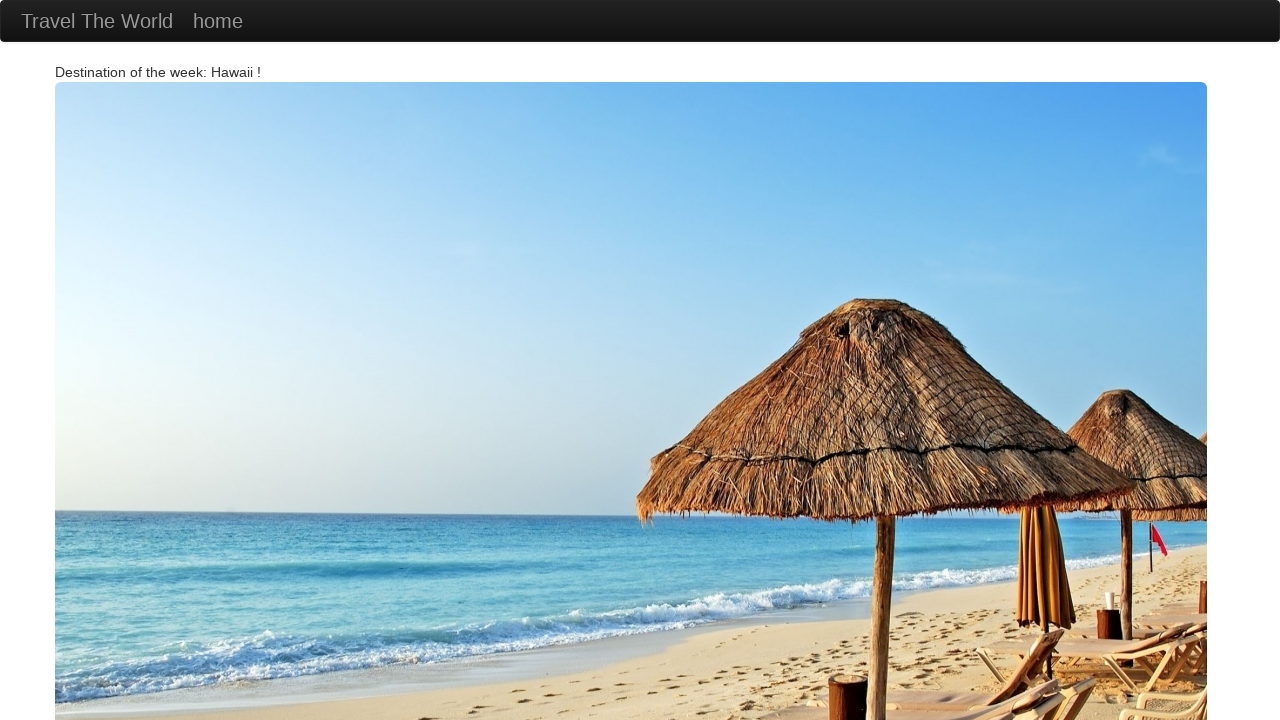